Navigates to the Automation Practice page and verifies that footer navigation links are present and visible

Starting URL: https://rahulshettyacademy.com/AutomationPractice/

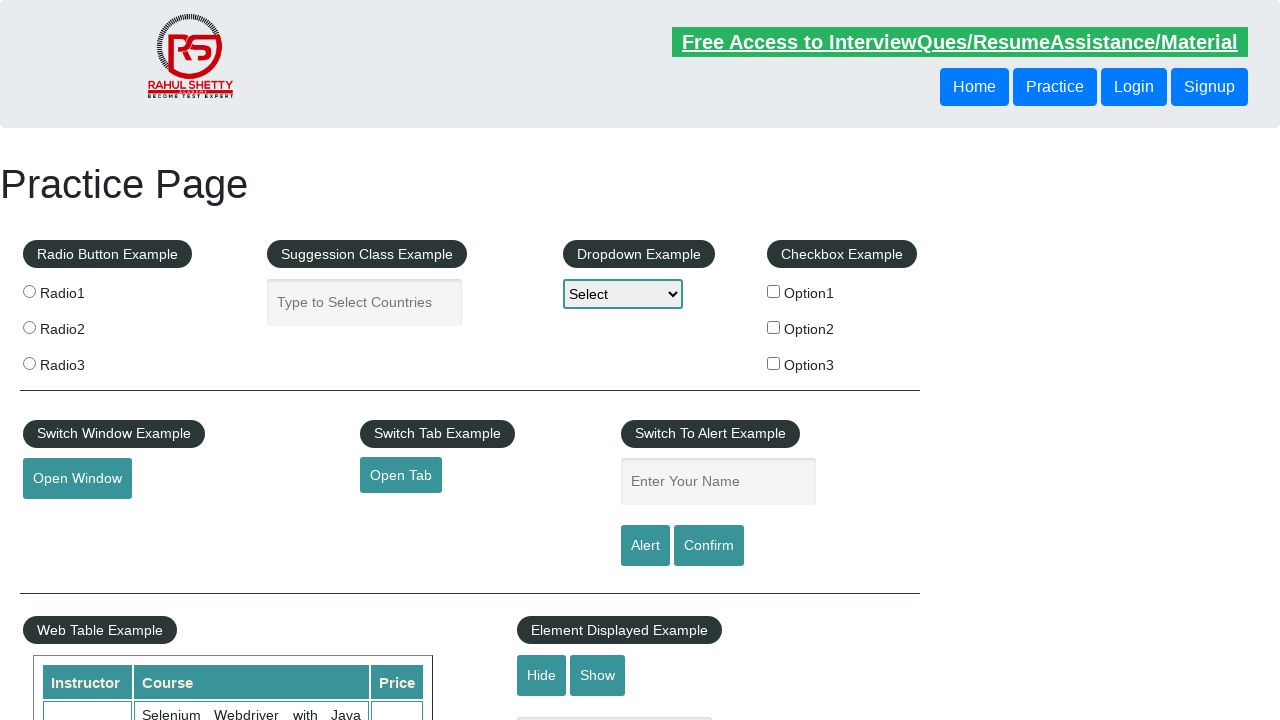

Navigated to Automation Practice page
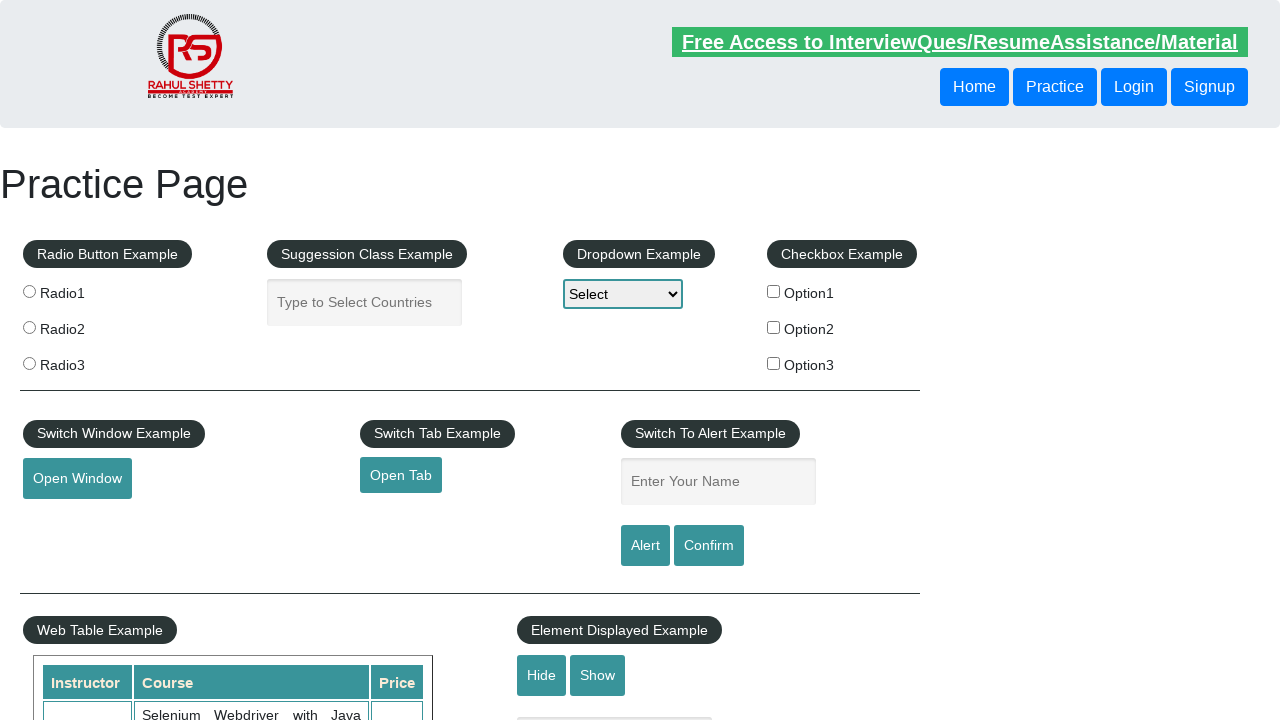

Footer links selector became available
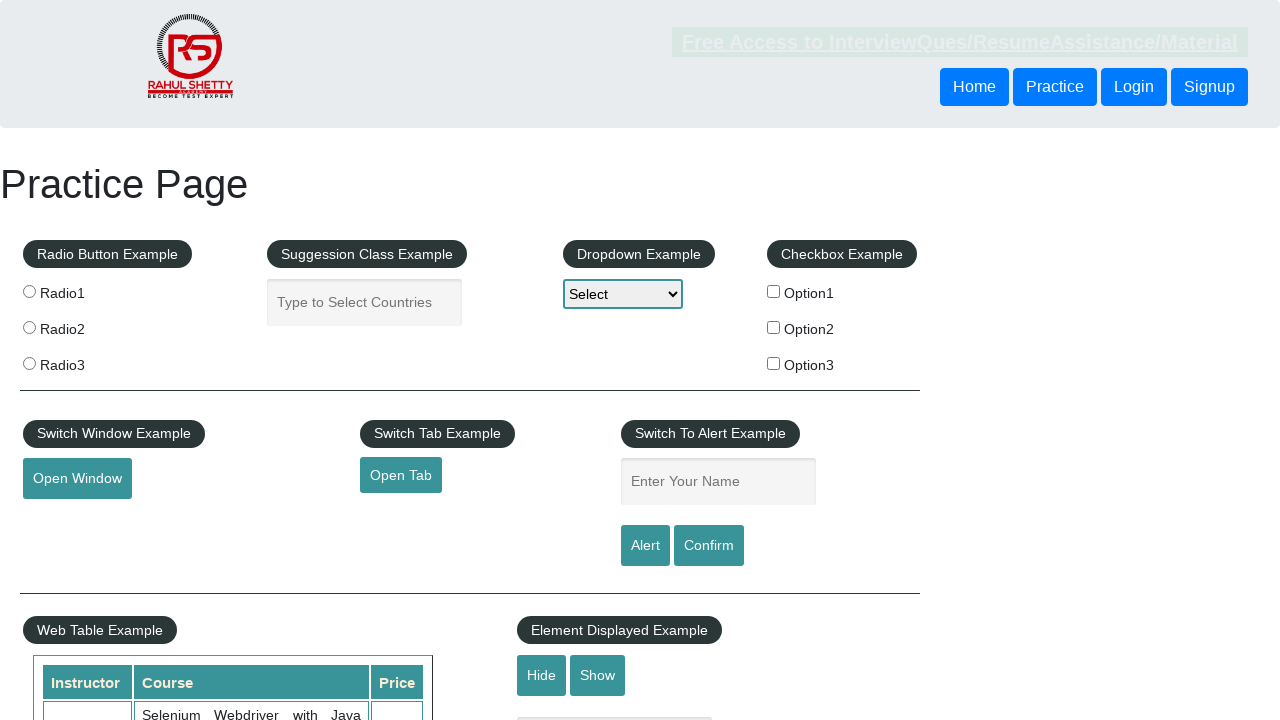

Located footer navigation links
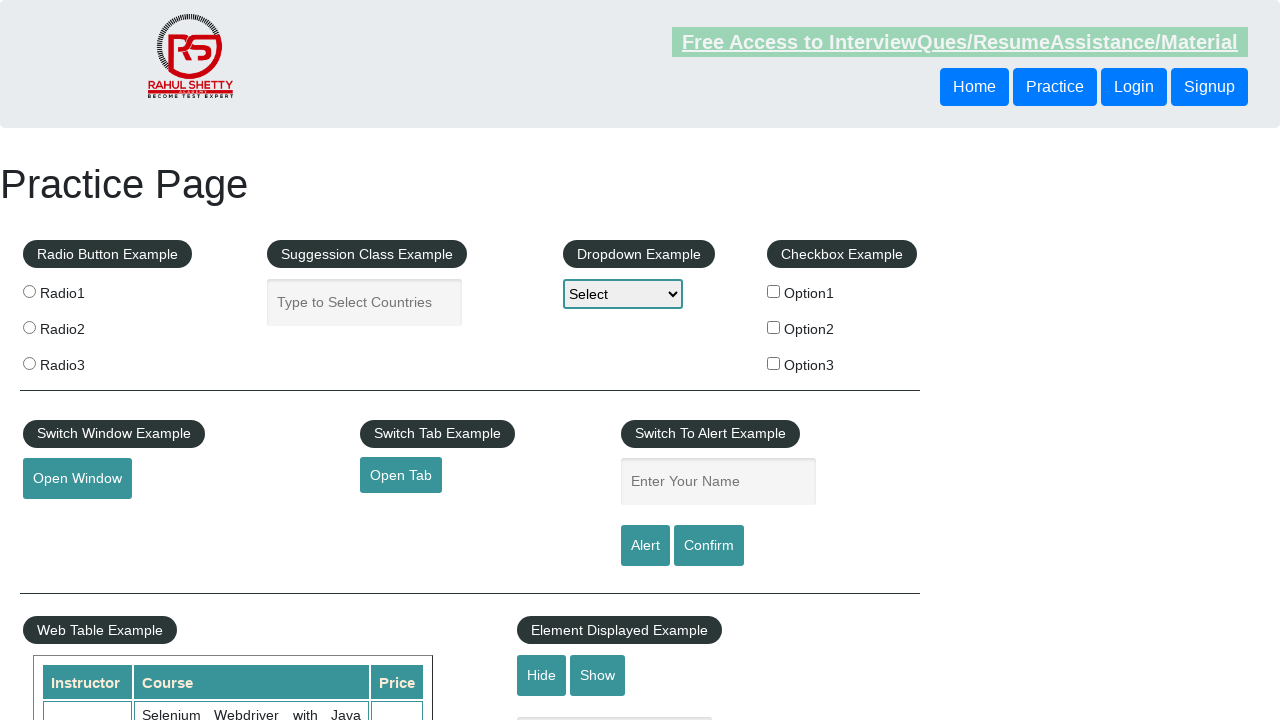

Verified footer links are present (count: 20)
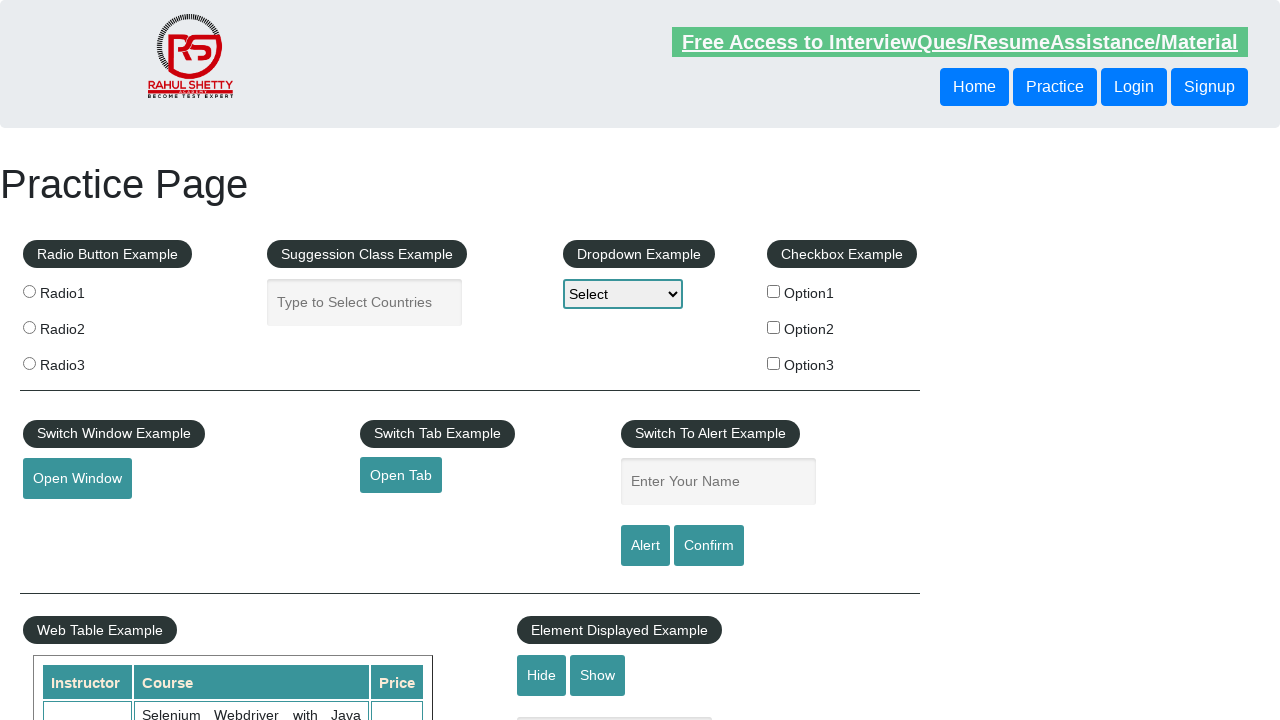

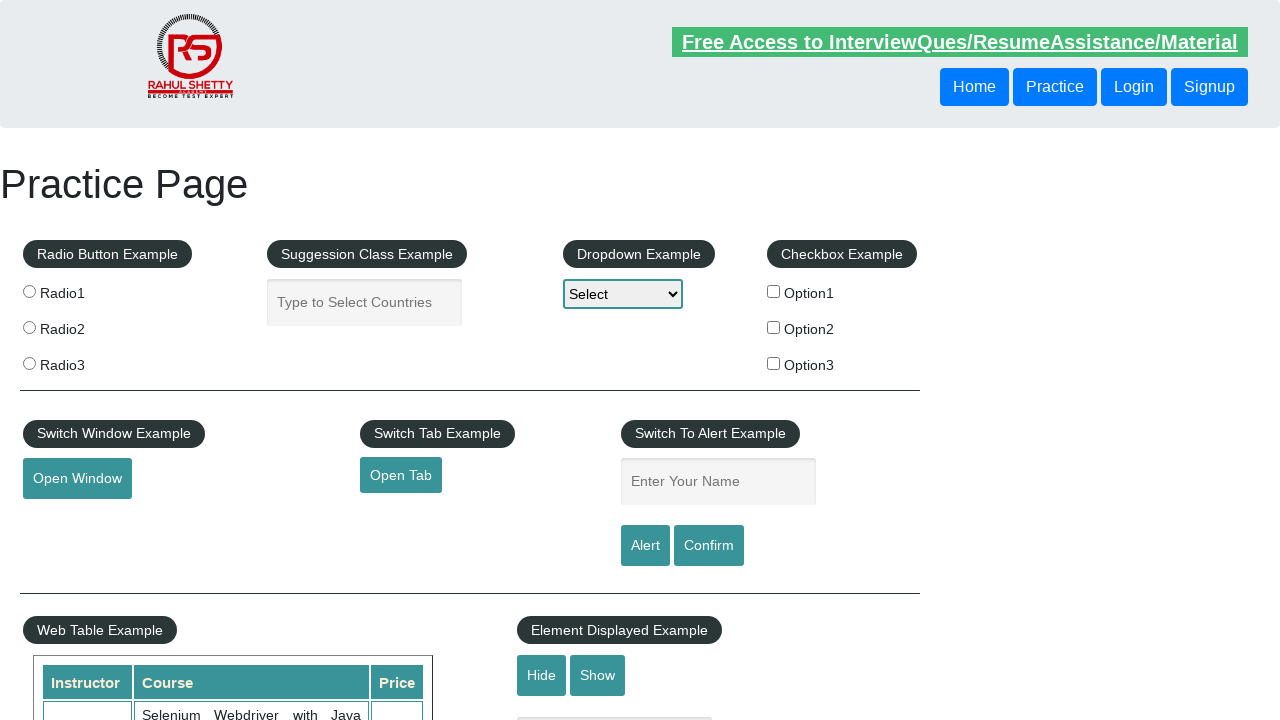